Tests that clicking a button triggers a paragraph element to appear with specific text content

Starting URL: https://testeroprogramowania.github.io/selenium/wait2.html

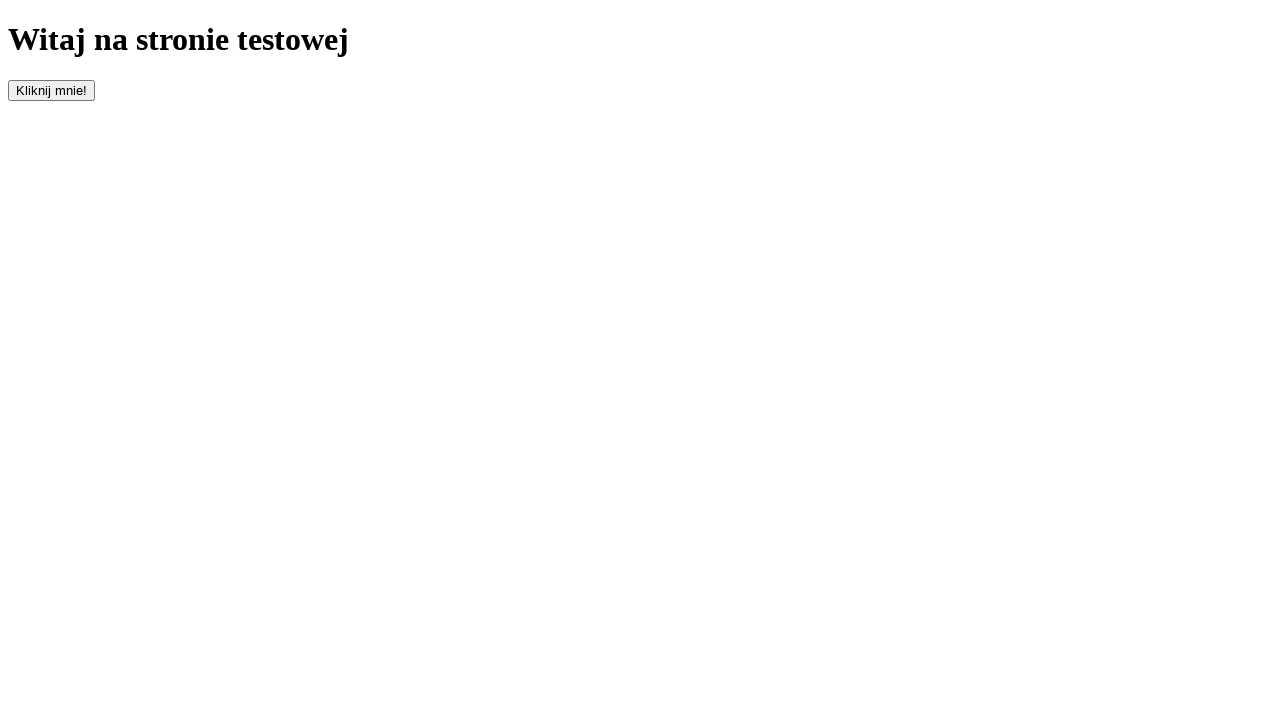

Navigated to wait2.html test page
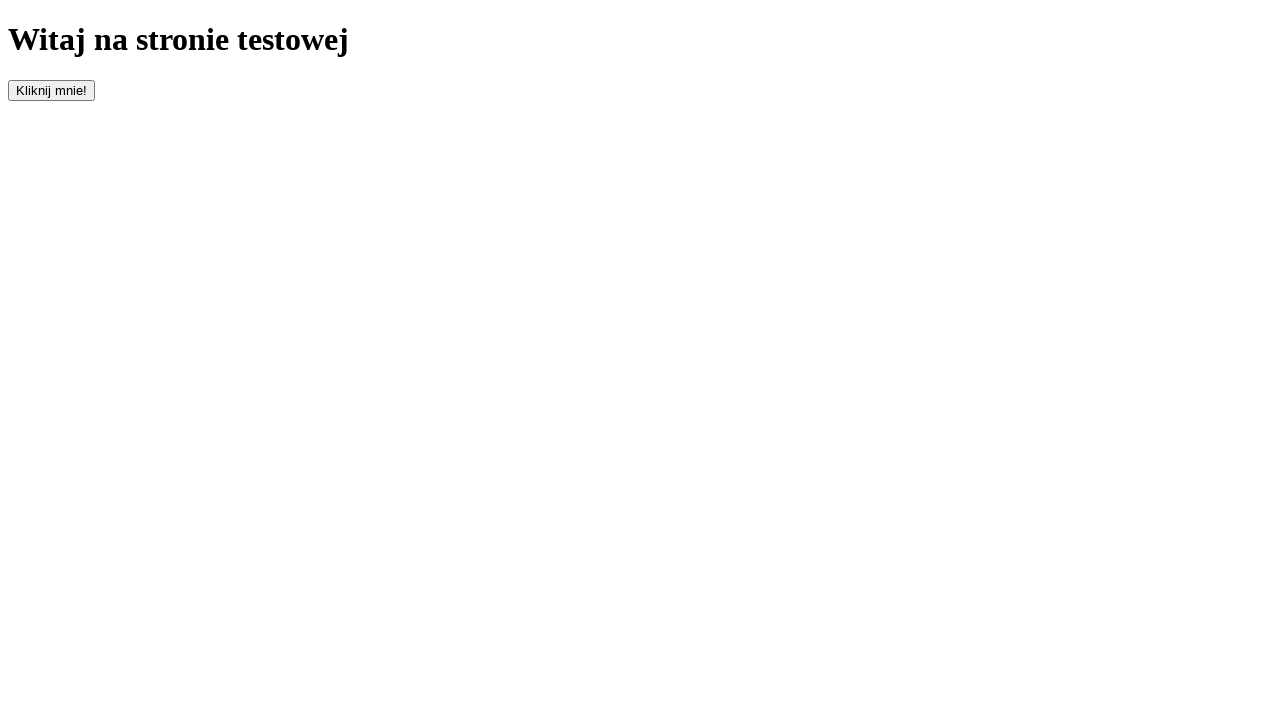

Clicked the button with id 'clickOnMe' at (52, 90) on #clickOnMe
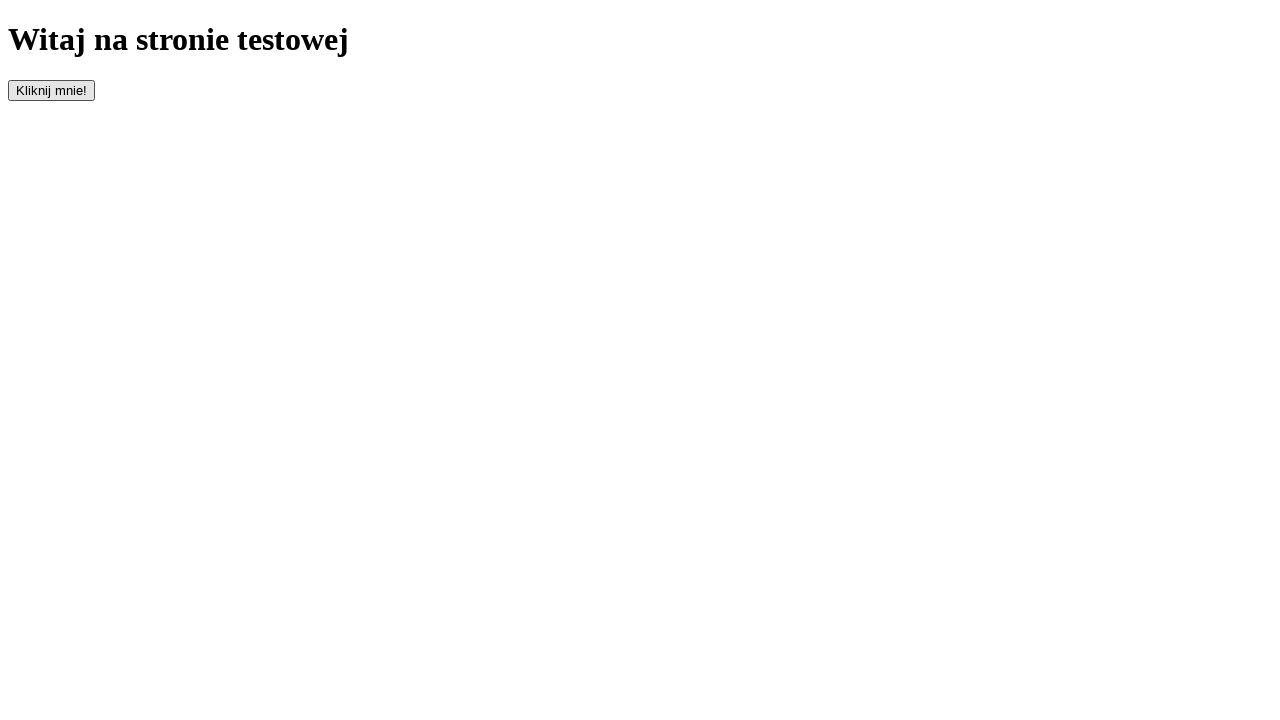

Paragraph element appeared on the page
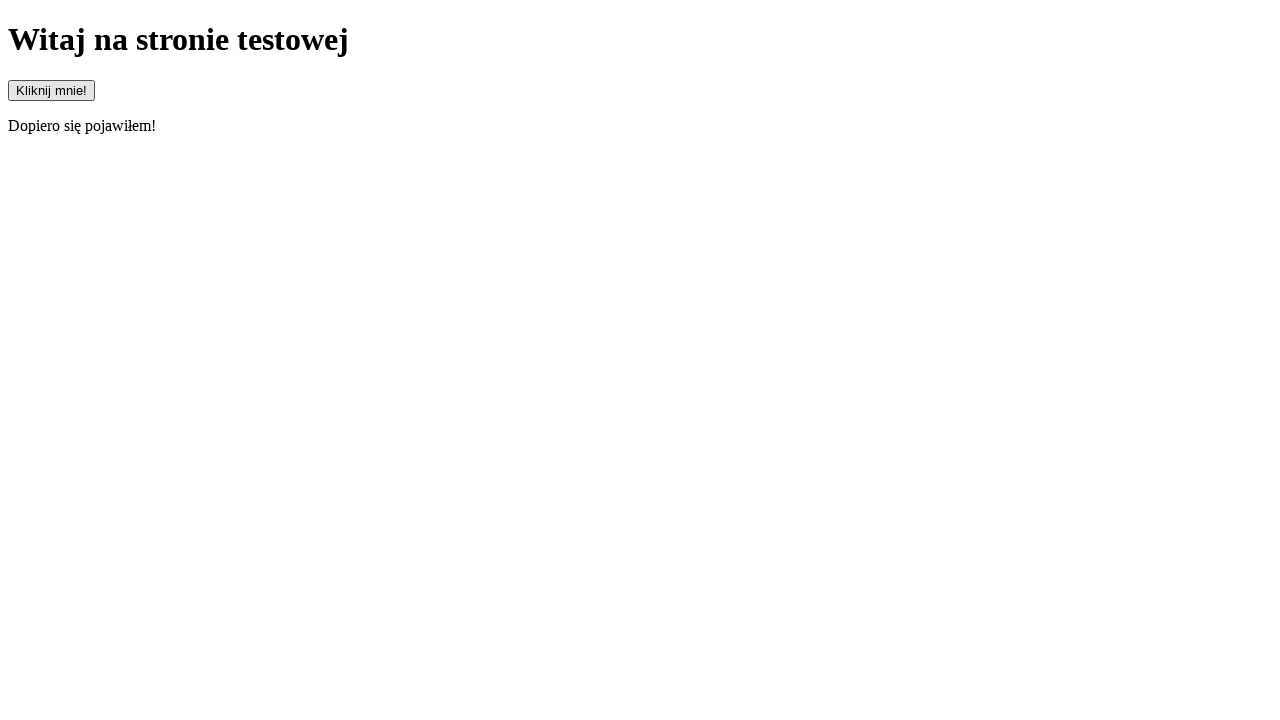

Retrieved text content from paragraph element
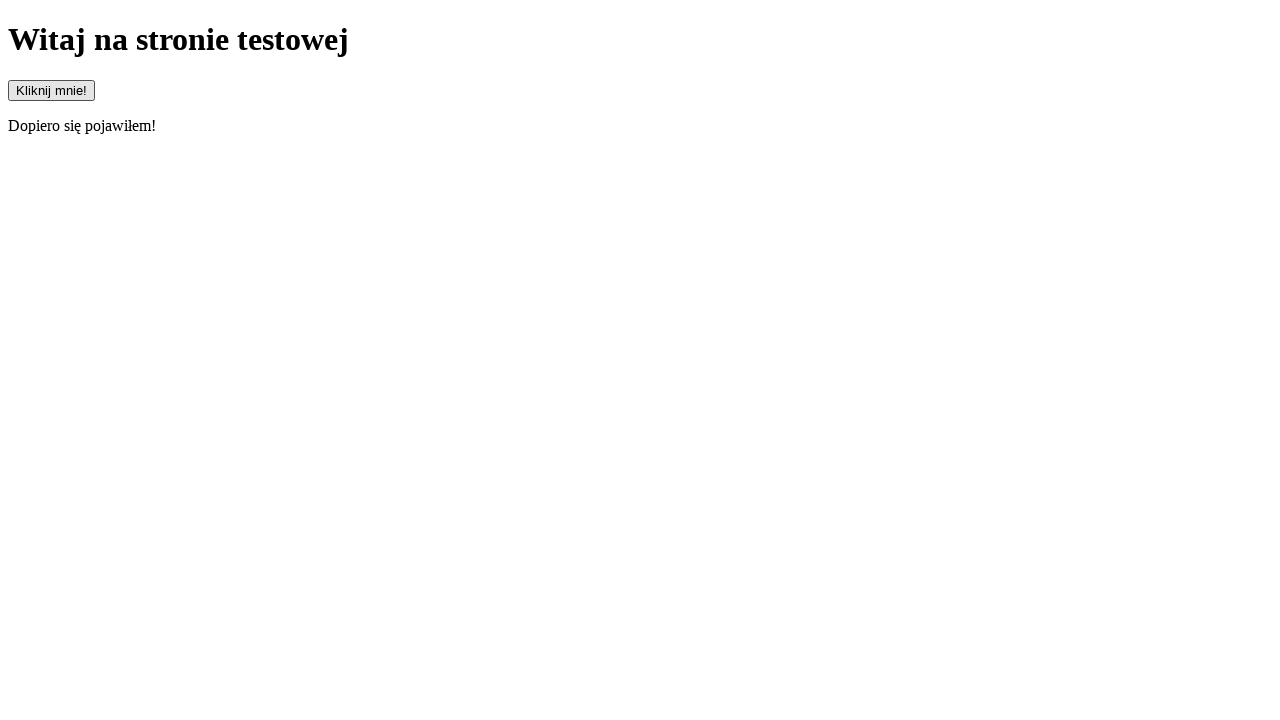

Verified paragraph text matches expected value: 'Dopiero się pojawiłem!'
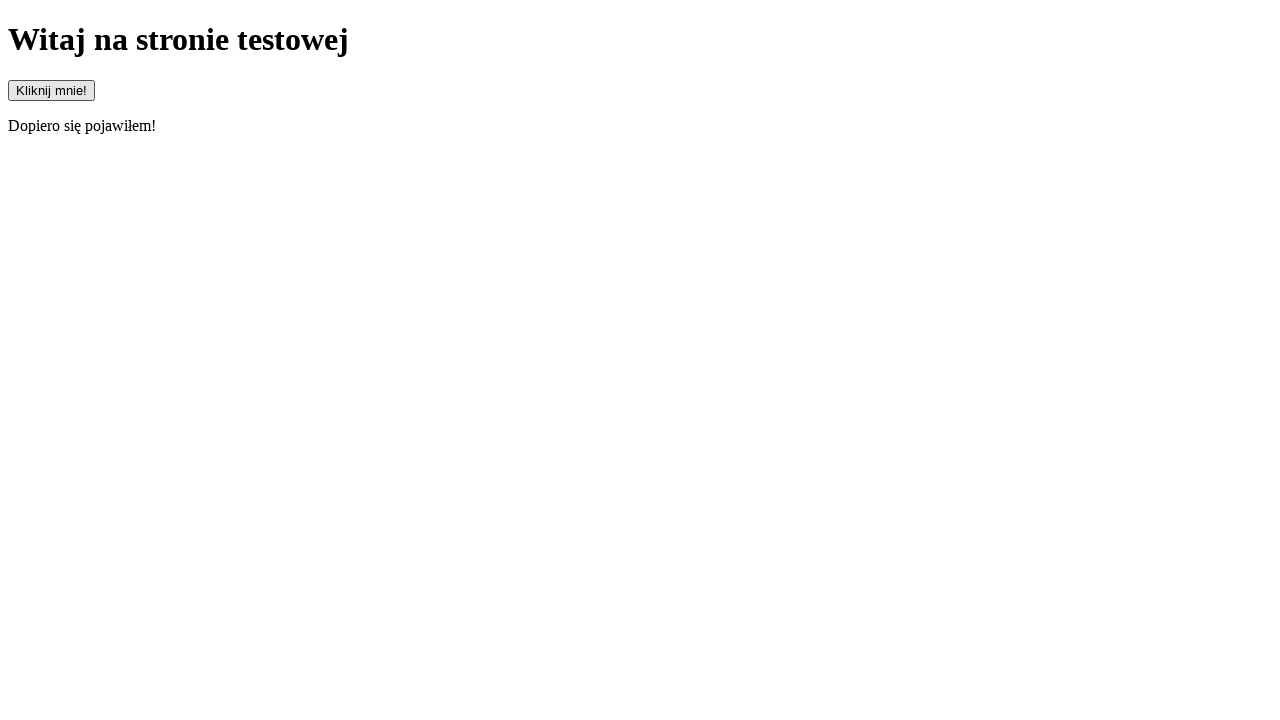

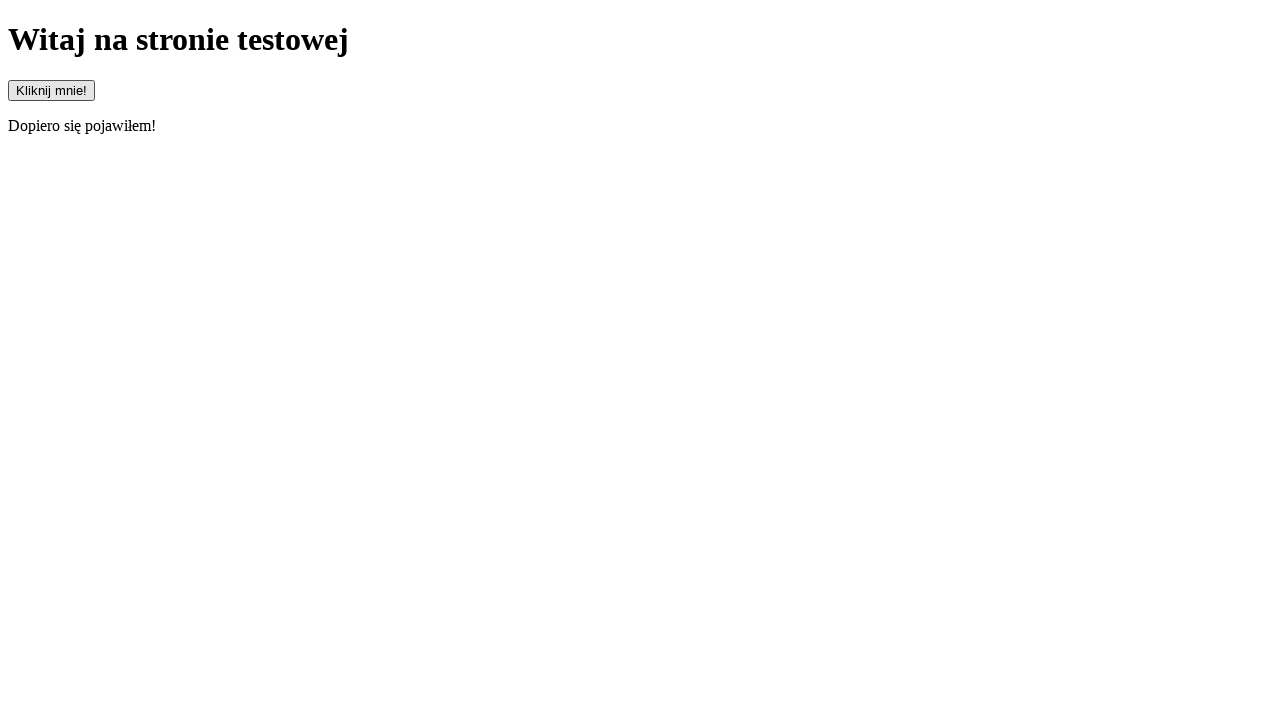